Navigates to Python.org and verifies that the events widget loads with event dates and names displayed

Starting URL: https://www.python.org

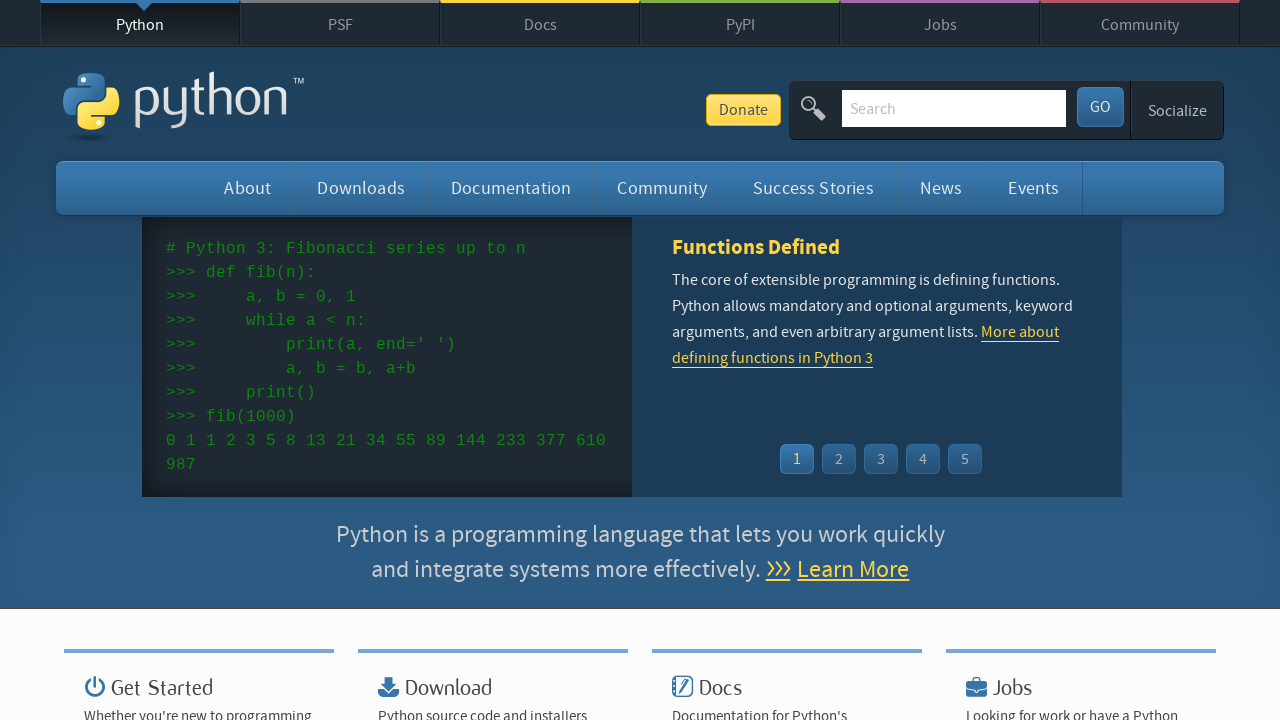

Navigated to https://www.python.org
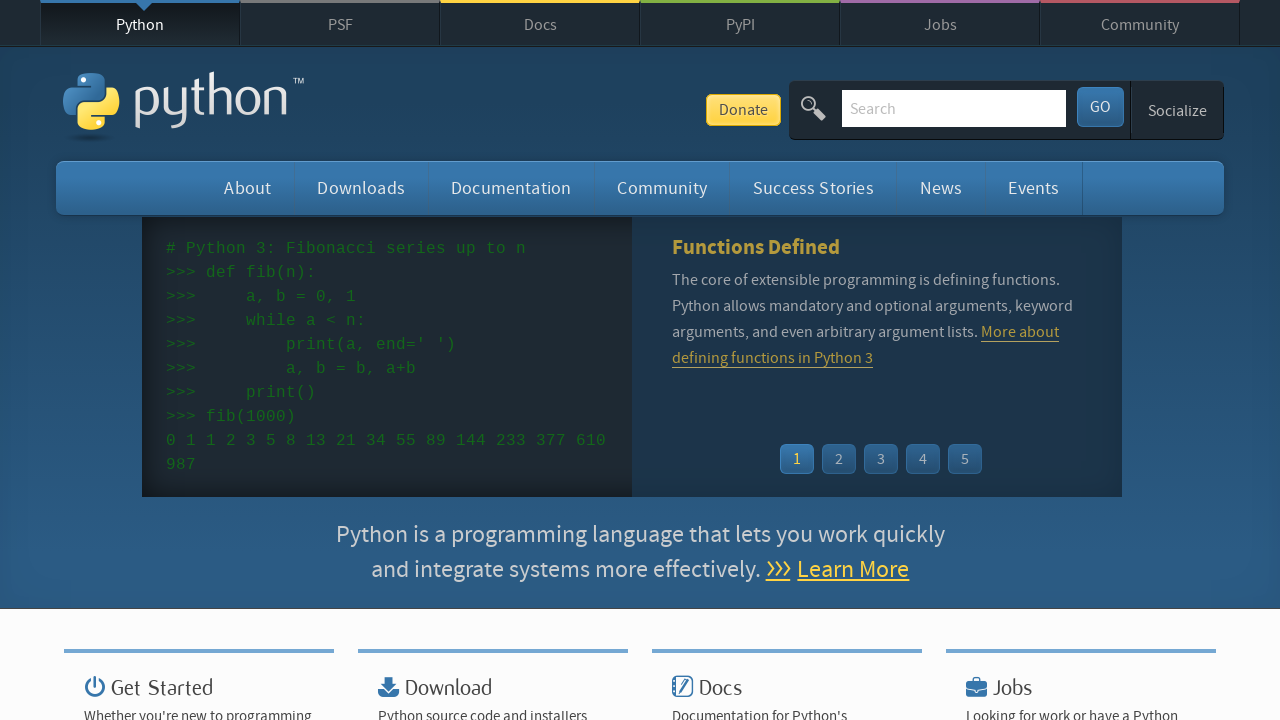

Event widget loaded with event times displayed
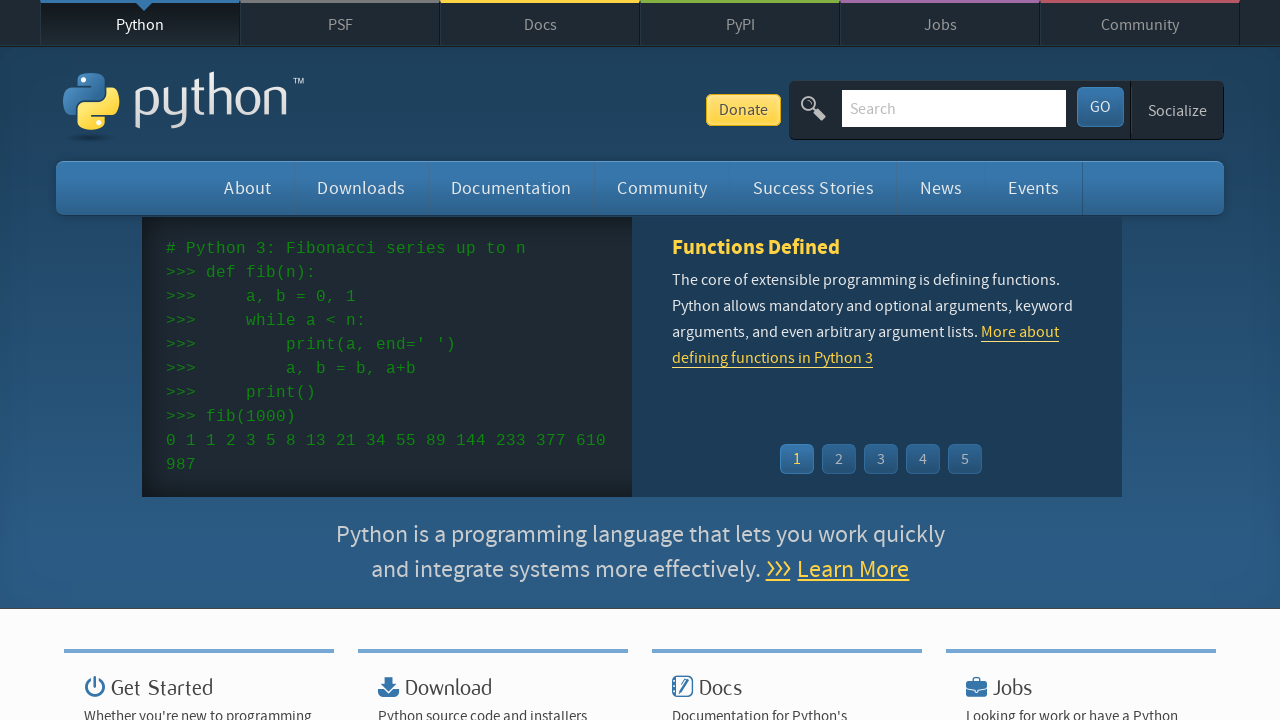

Event names loaded in the events widget
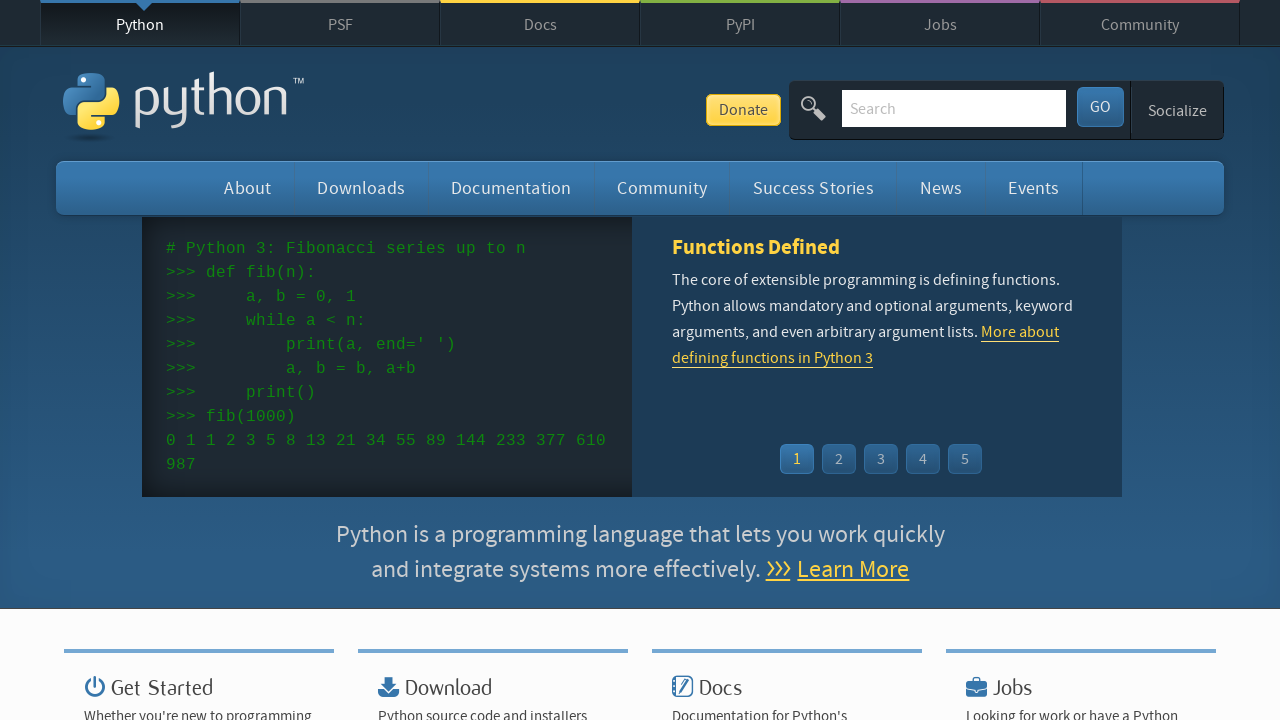

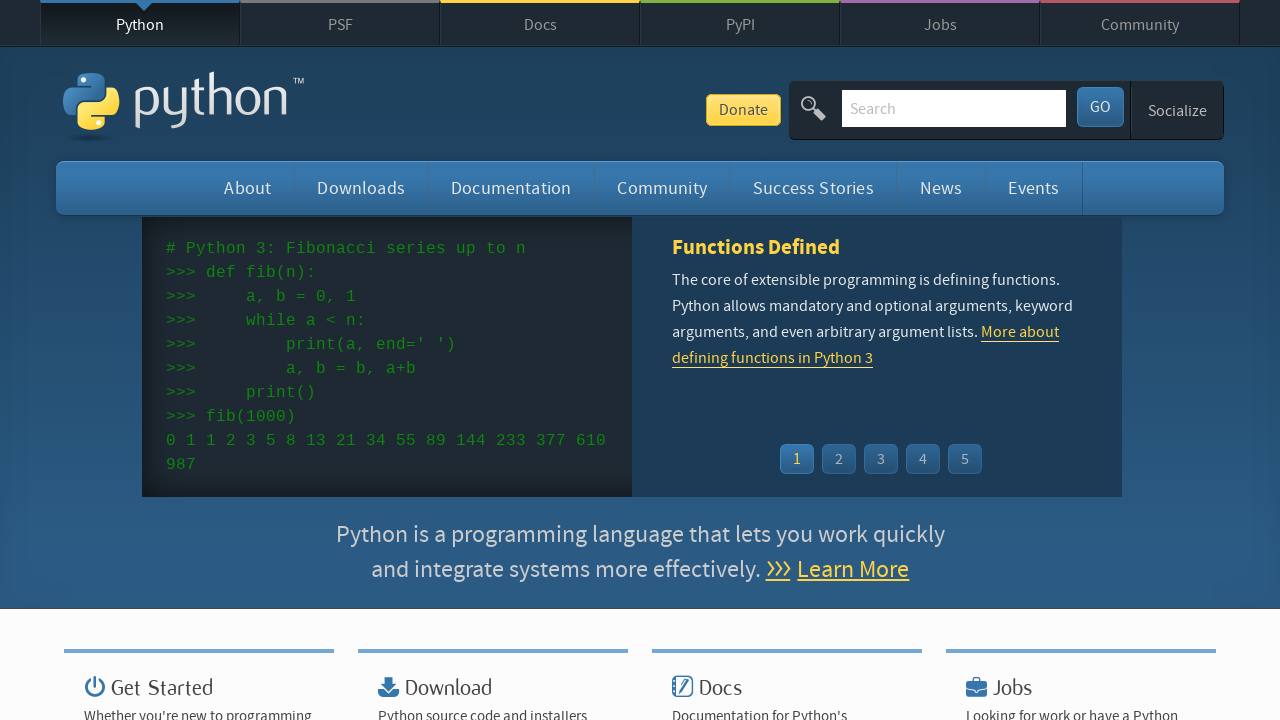